Navigates to the MyPursu app page on Google Play Store, maximizes the window, and verifies the app name is displayed on the page

Starting URL: https://play.google.com/store/apps/details?id=com.keyutech.mypursu&pli=1

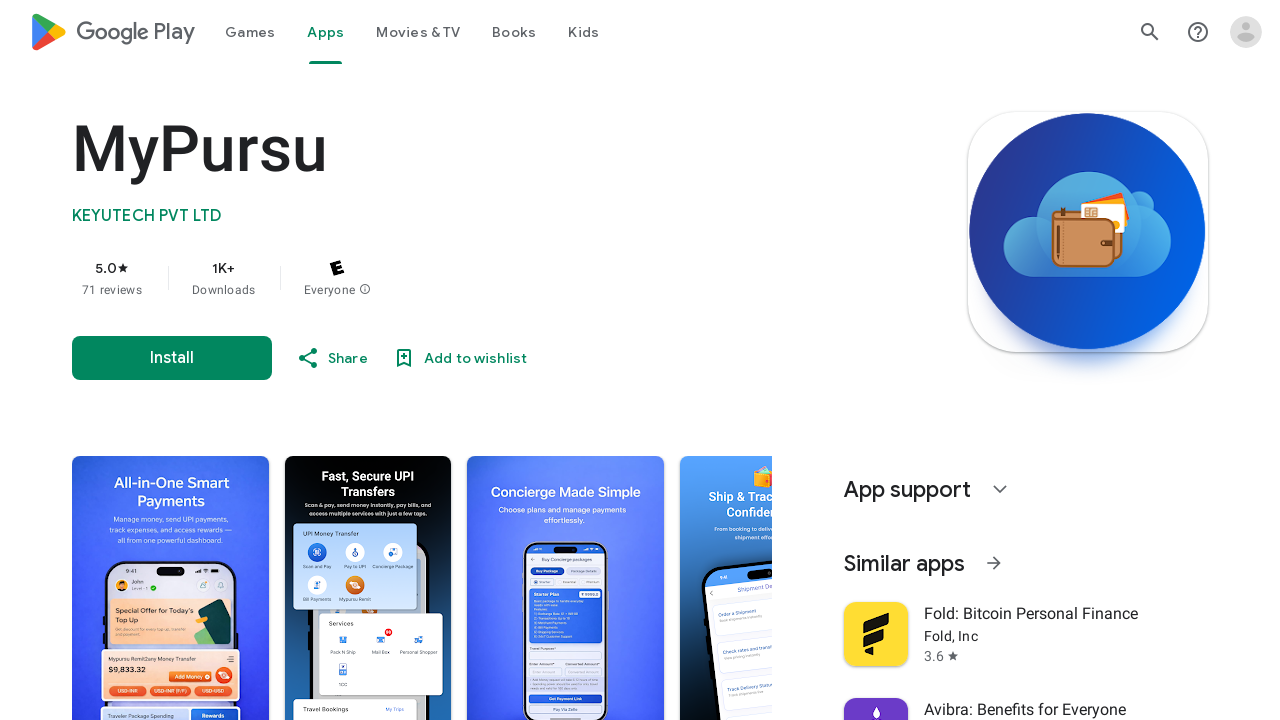

Waited for MyPursu app title to be visible
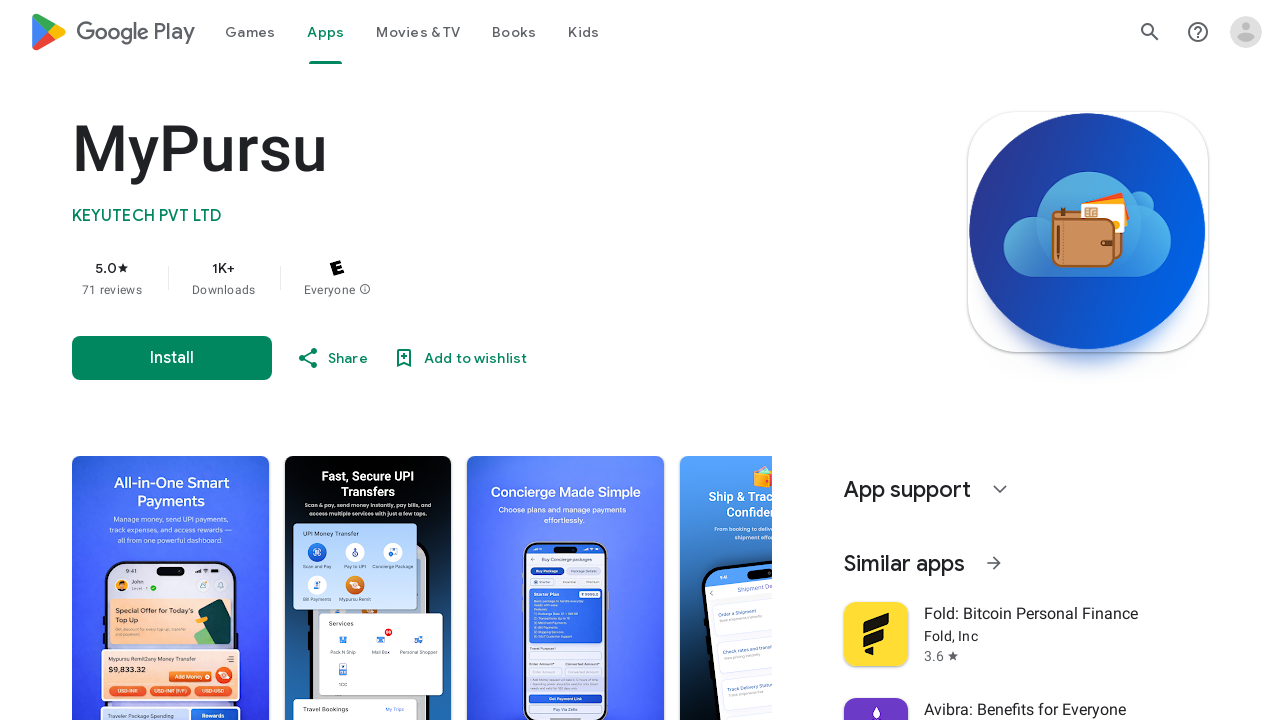

Retrieved app name text: MyPursu
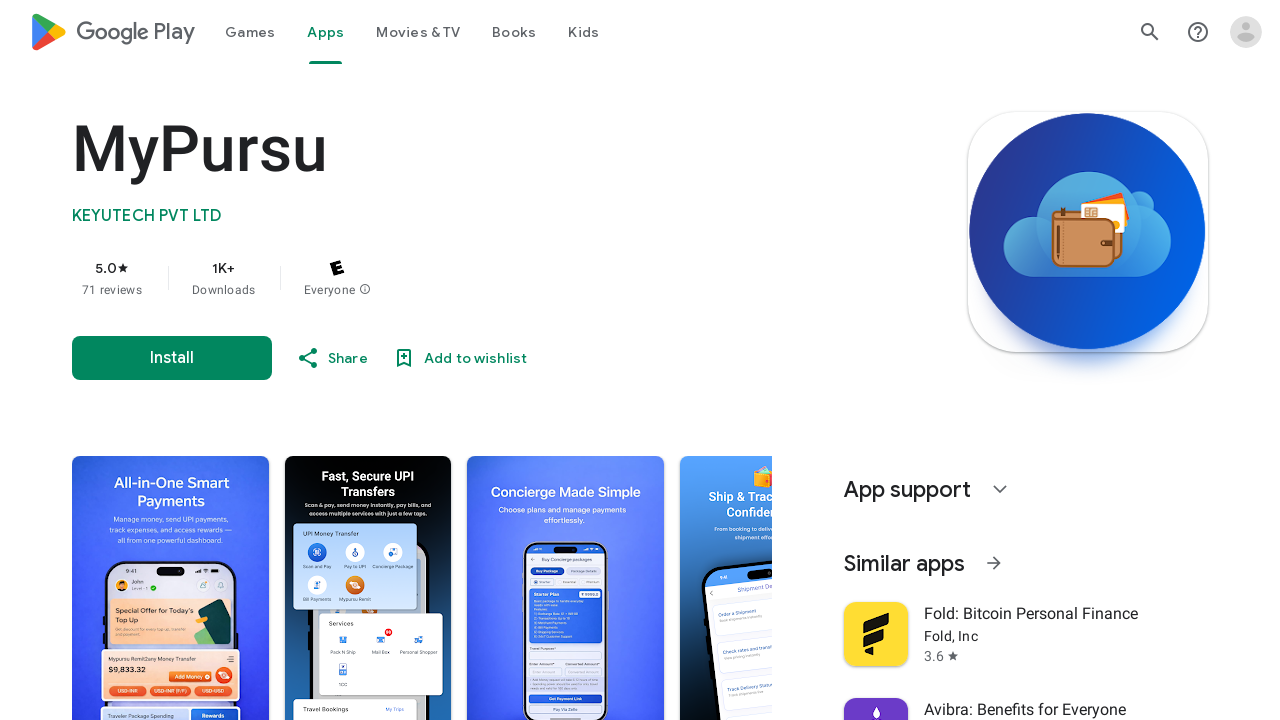

Navigated back from MyPursu app page
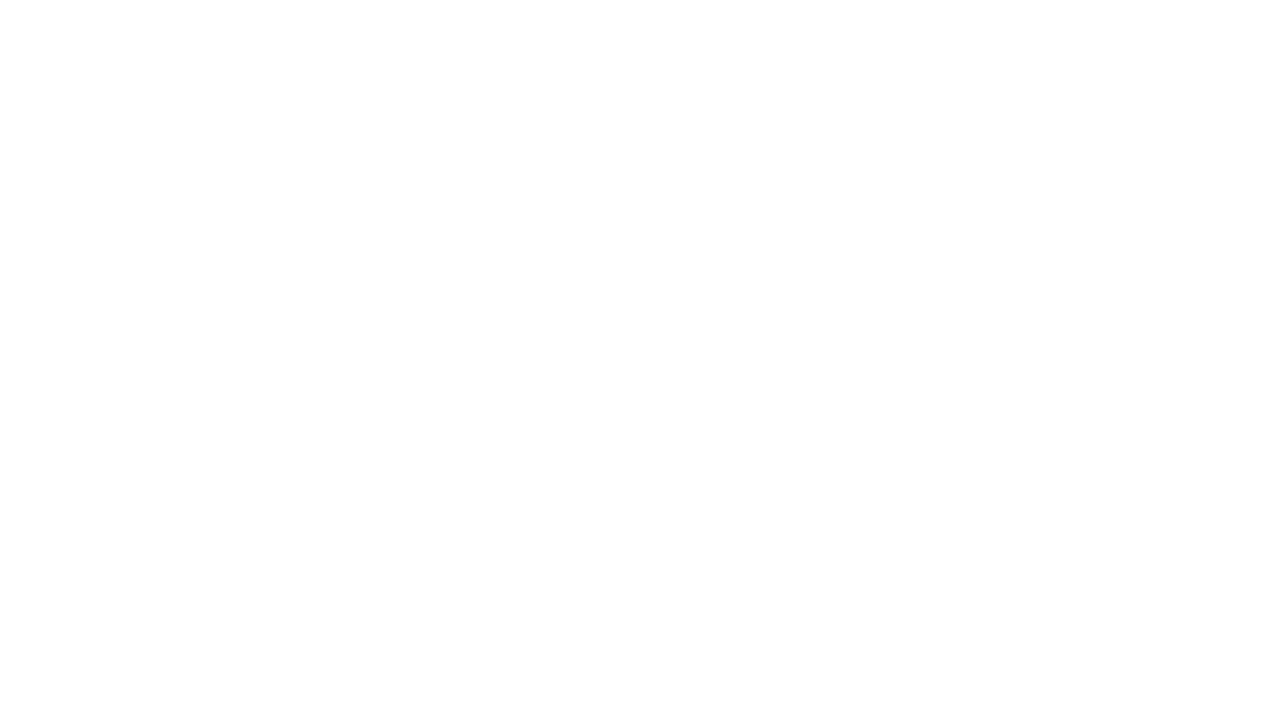

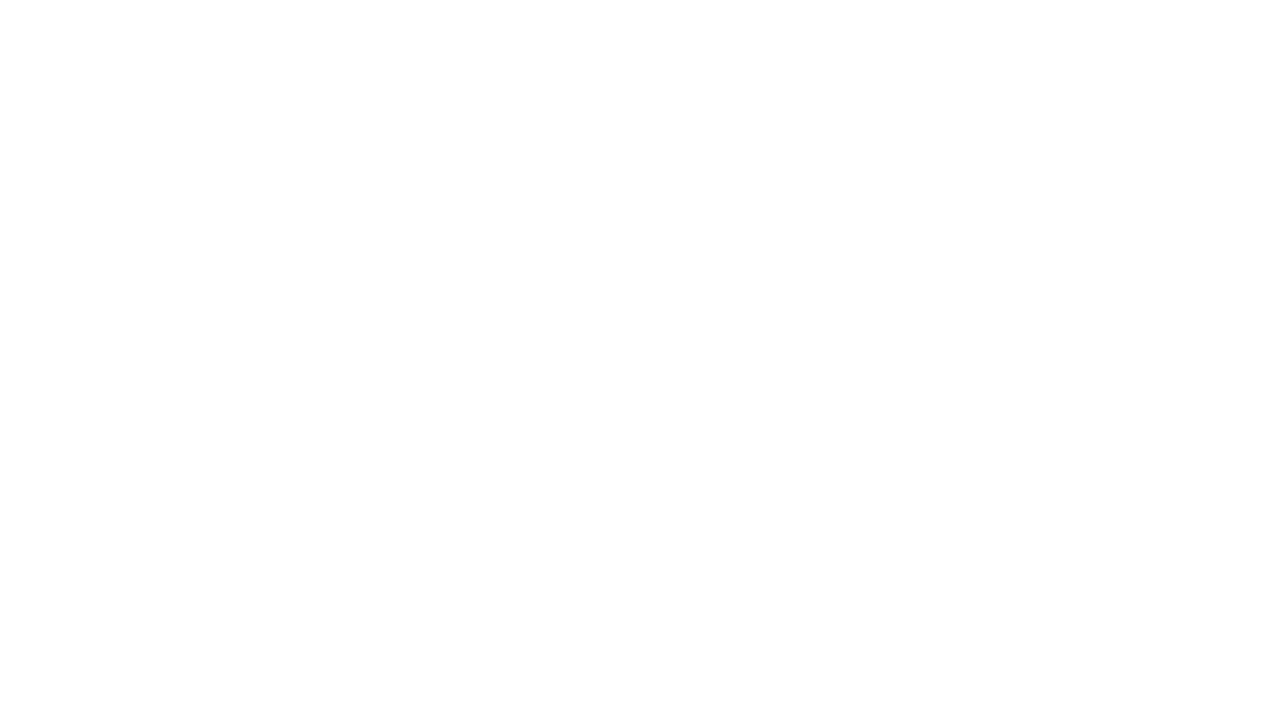